Tests dropdown functionality by navigating to the dropdown page and selecting options using different selection methods (by visible text, by value, and by index).

Starting URL: https://the-internet.herokuapp.com/

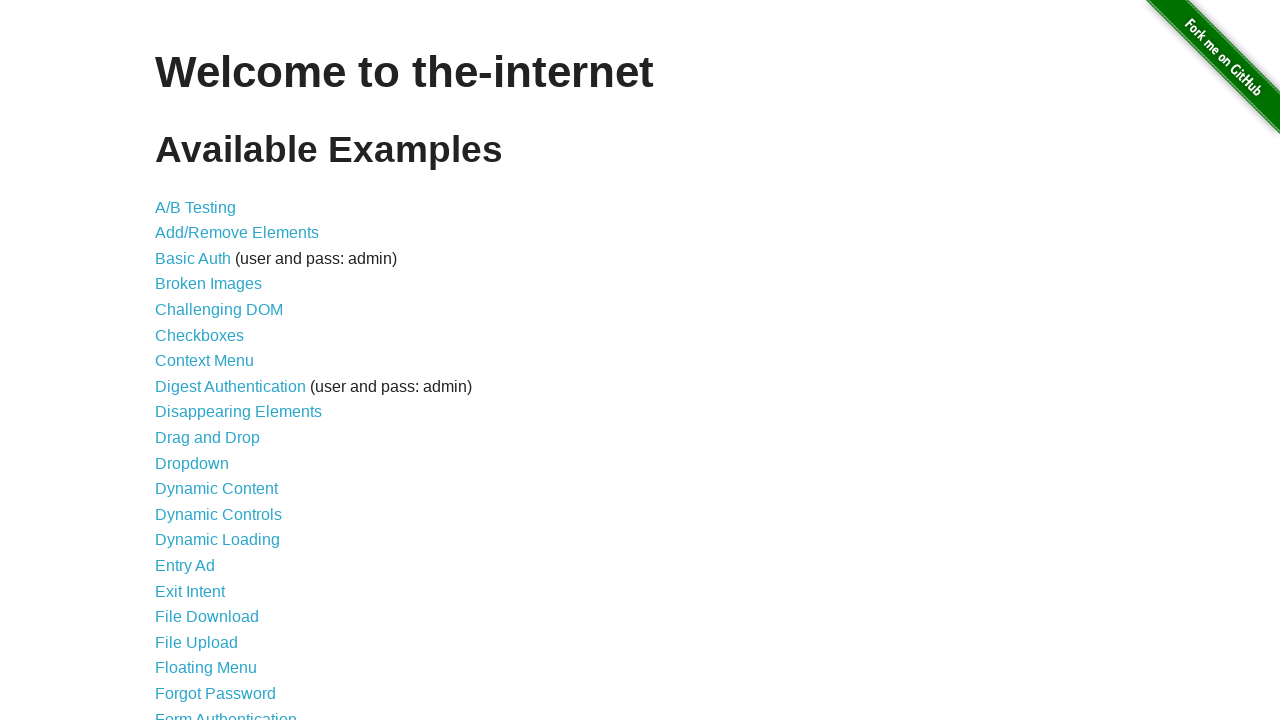

Clicked on Dropdown link to navigate to dropdown page at (192, 463) on text=Dropdown
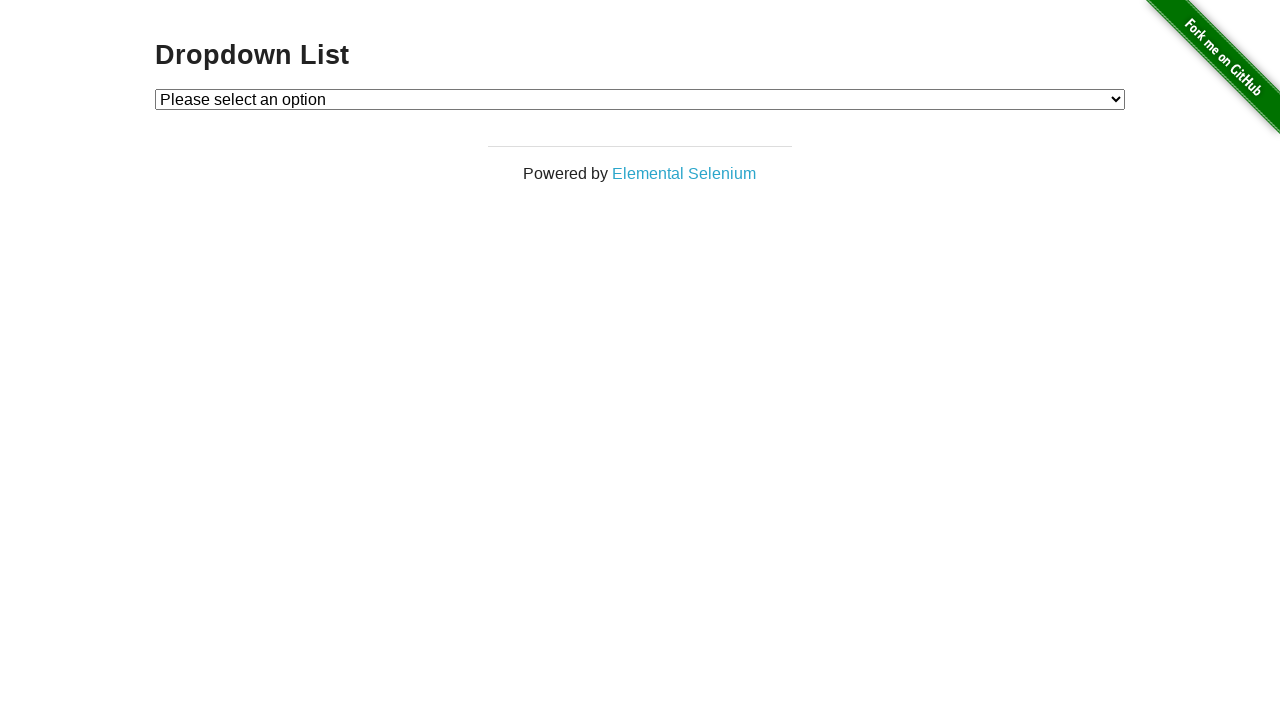

Dropdown element became visible
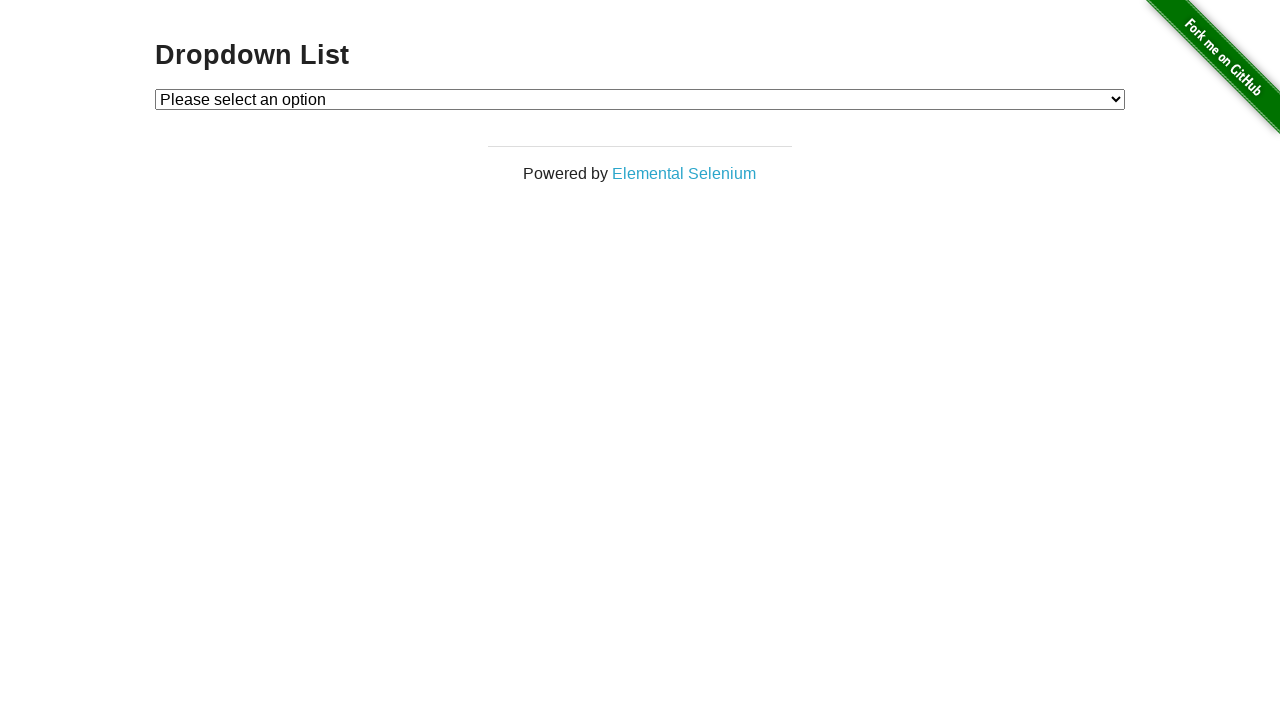

Selected 'Option 1' by visible text on #dropdown
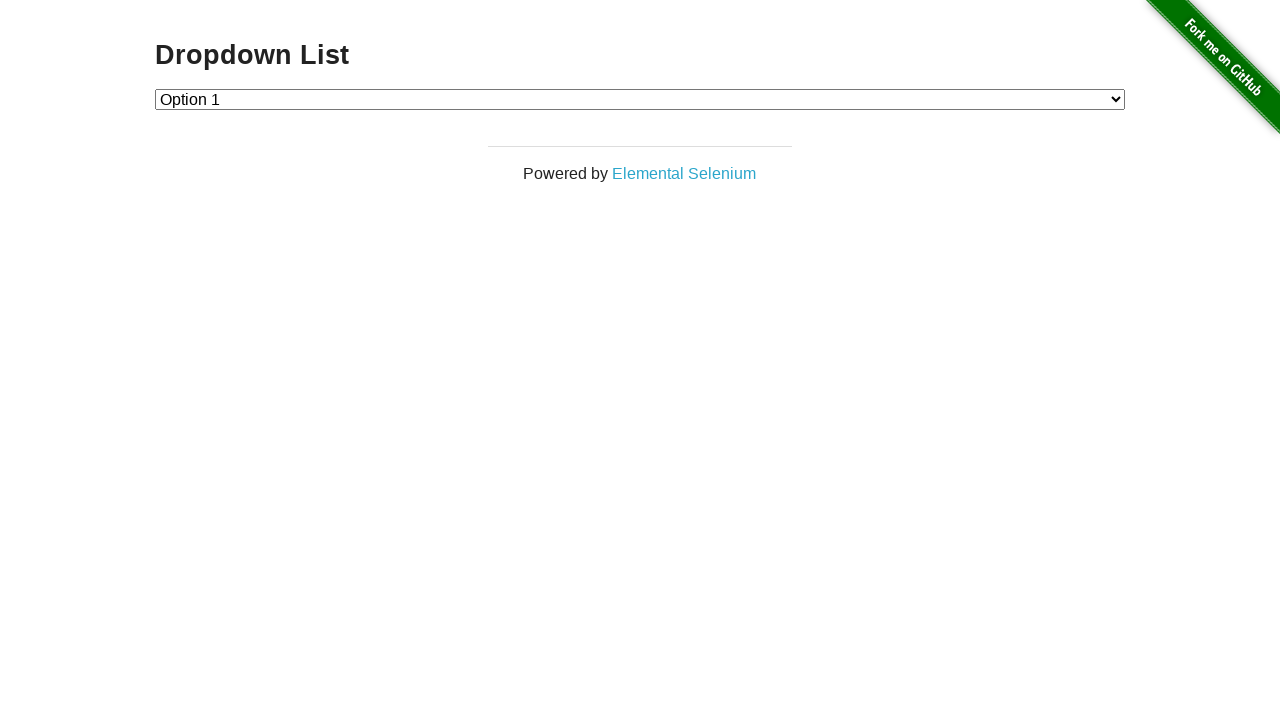

Selected option with value '2' on #dropdown
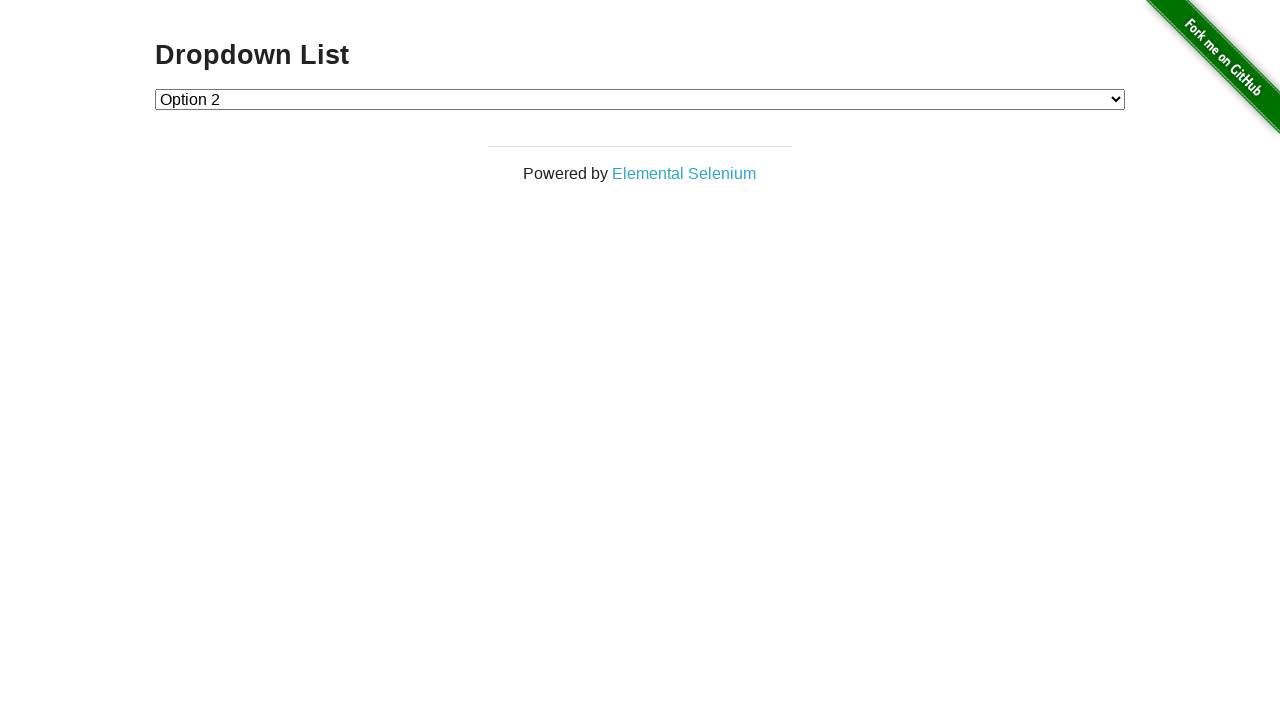

Selected first option by index (placeholder 'Please select an option') on #dropdown
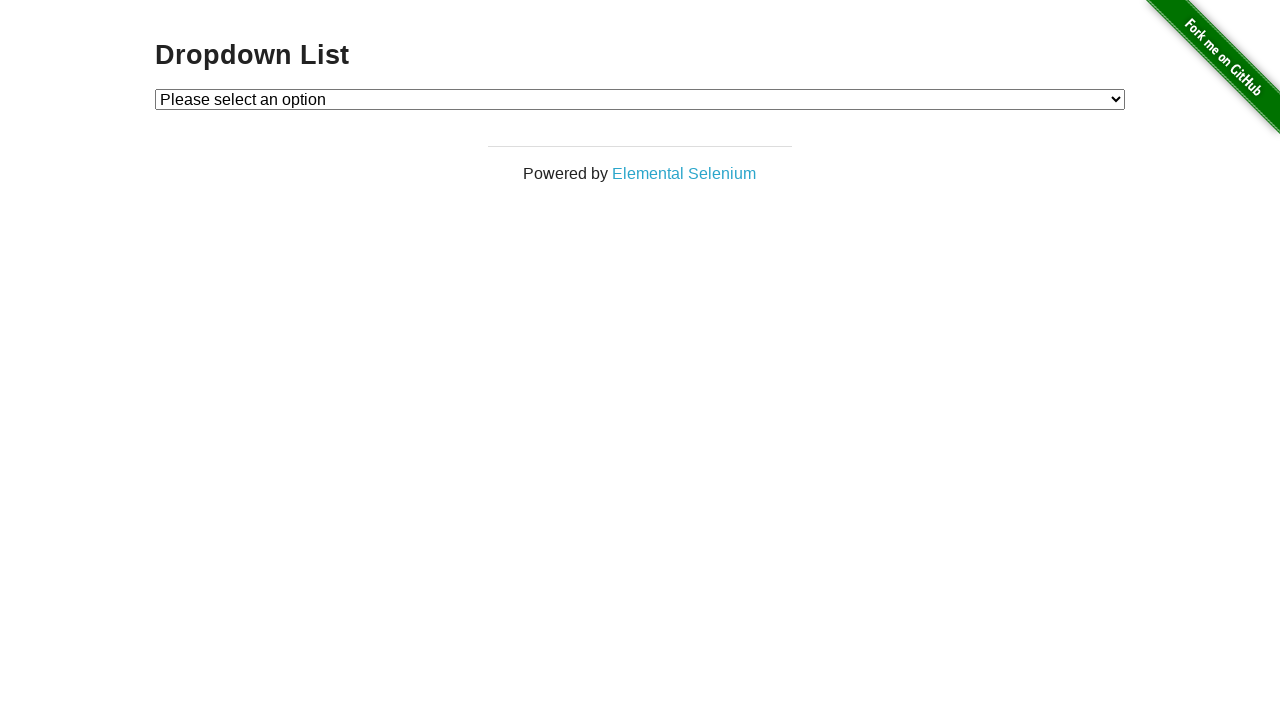

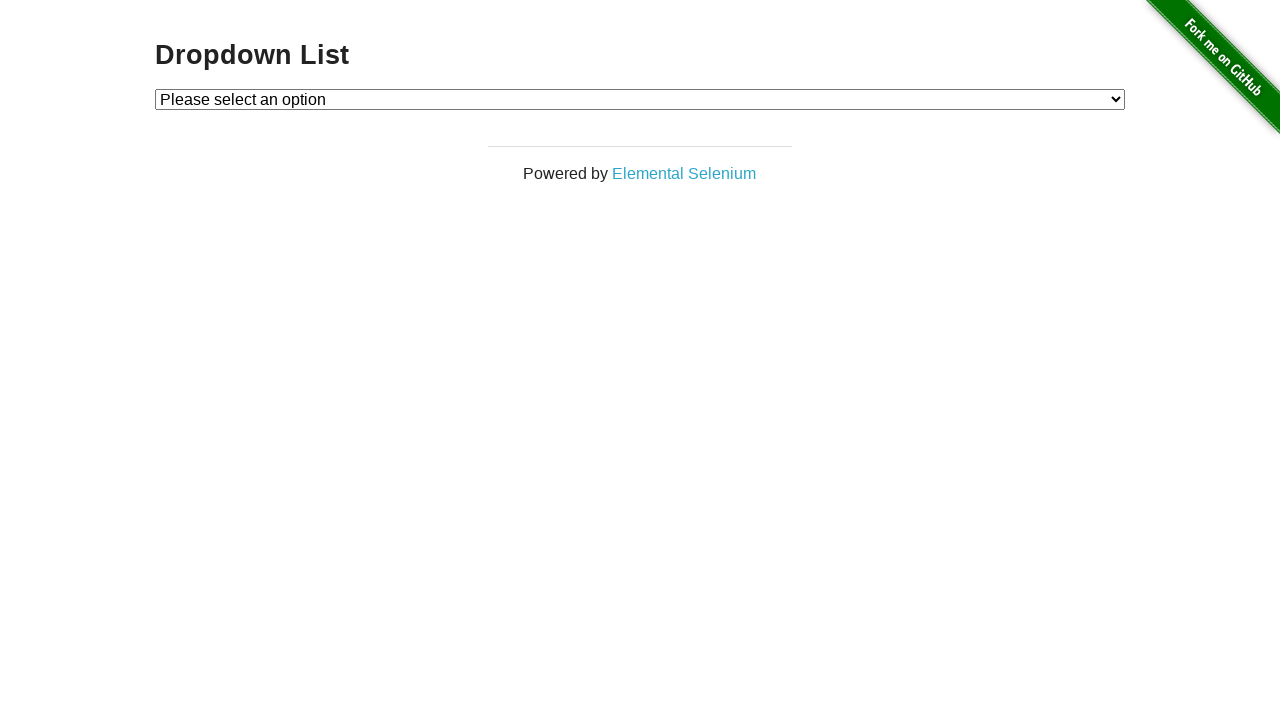